Navigates to the Applitools demo page and clicks the log-in button to verify page navigation works correctly

Starting URL: https://demo.applitools.com/index_v2.html

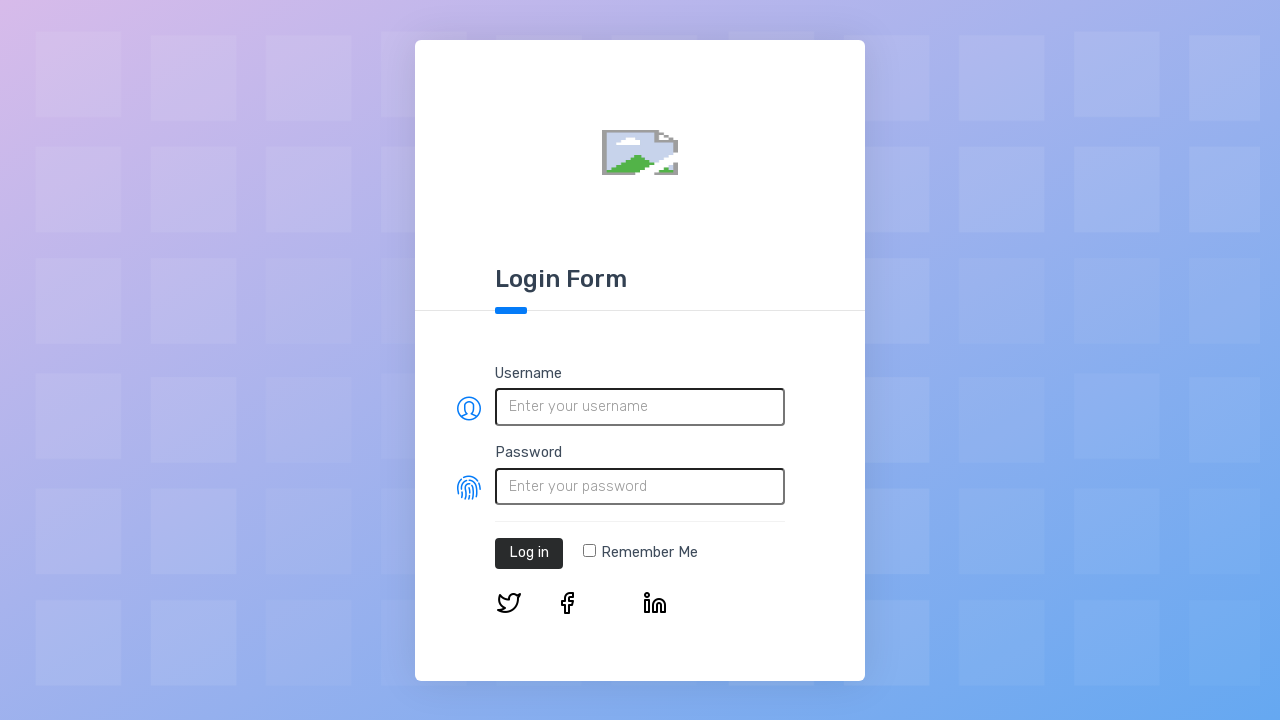

Waited for log-in button to be present on Applitools demo page
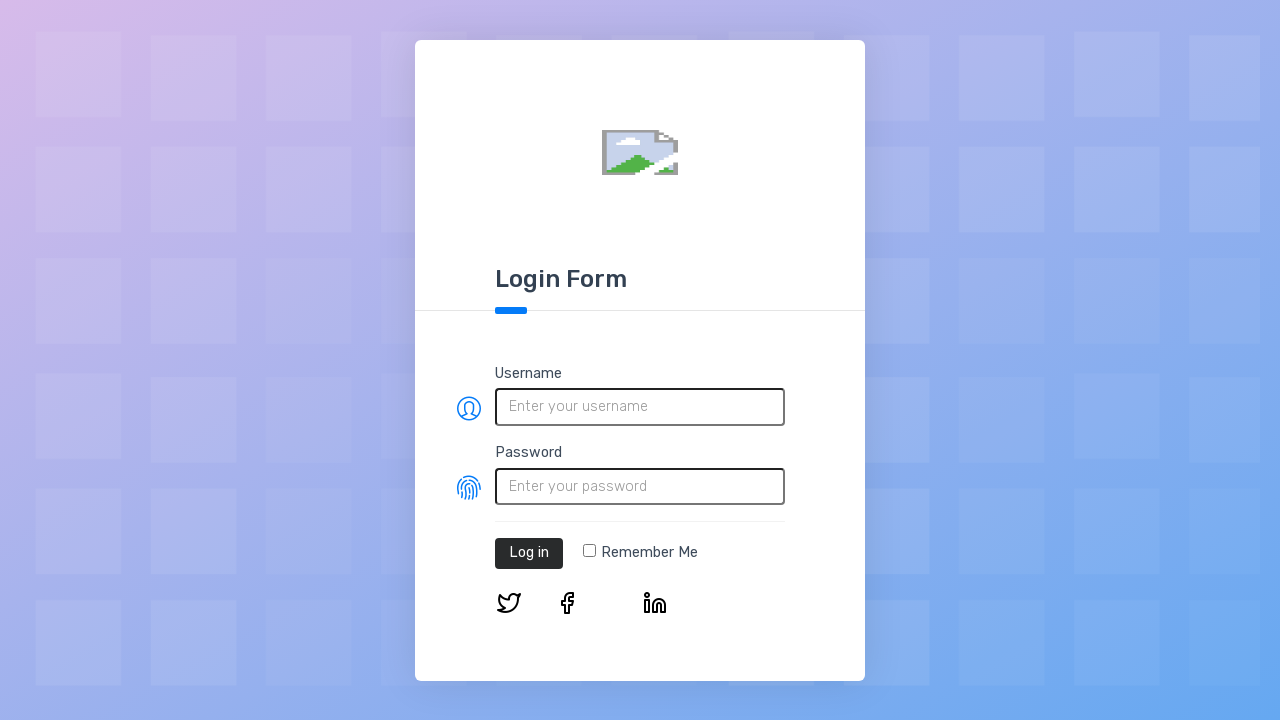

Clicked the log-in button to navigate at (529, 553) on #log-in
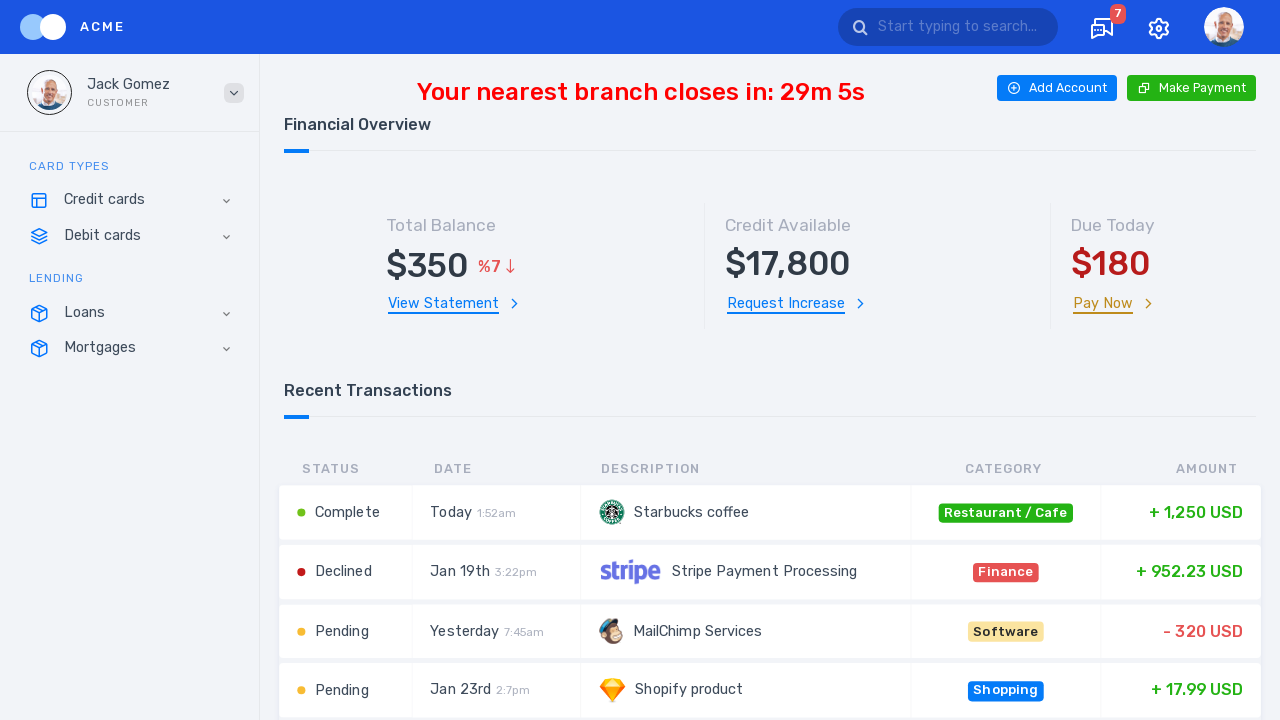

Waited for page to finish loading after login navigation
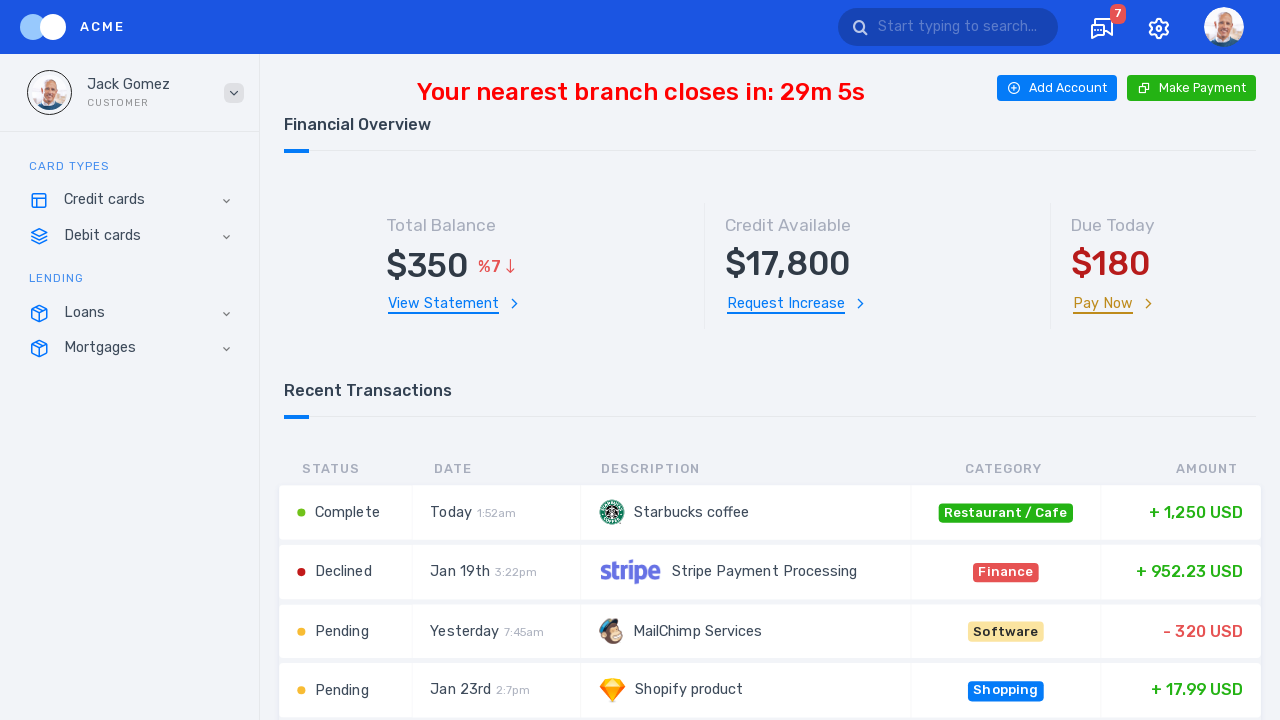

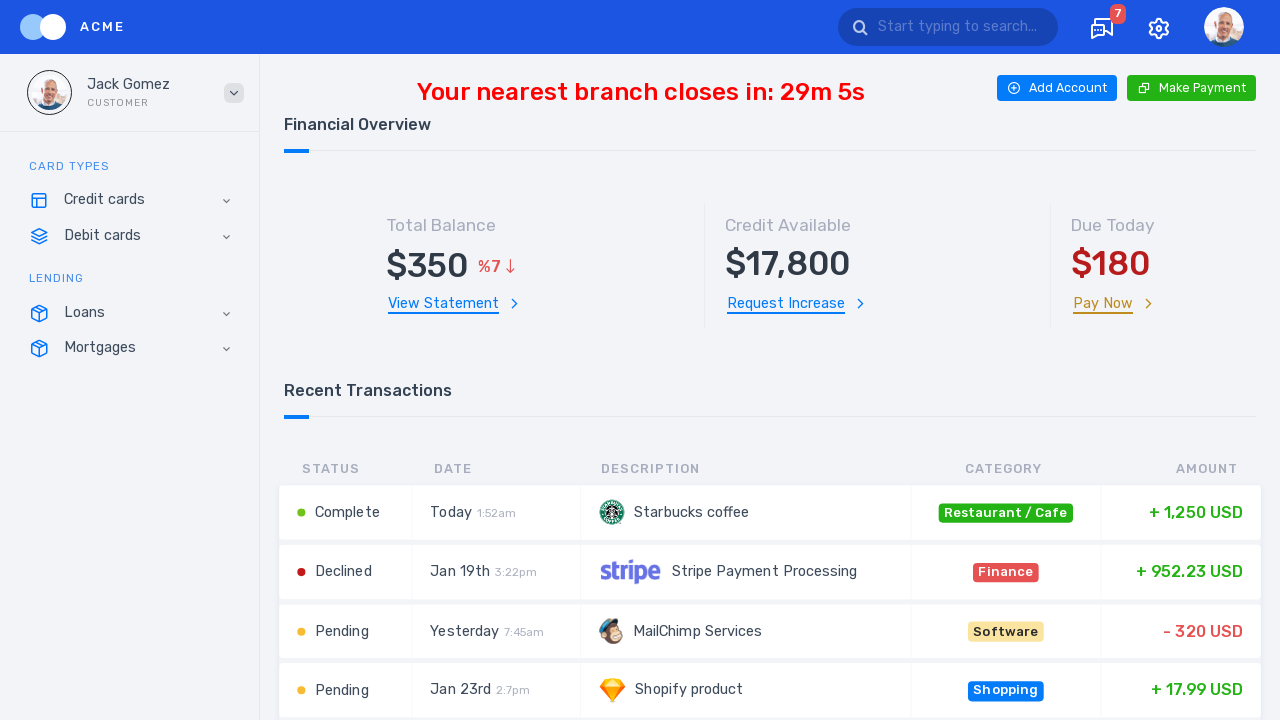